Tests clicking a link using partial link text matching on a link testing page. The script finds and clicks a link containing "Go to" text.

Starting URL: https://www.leafground.com/link.xhtml

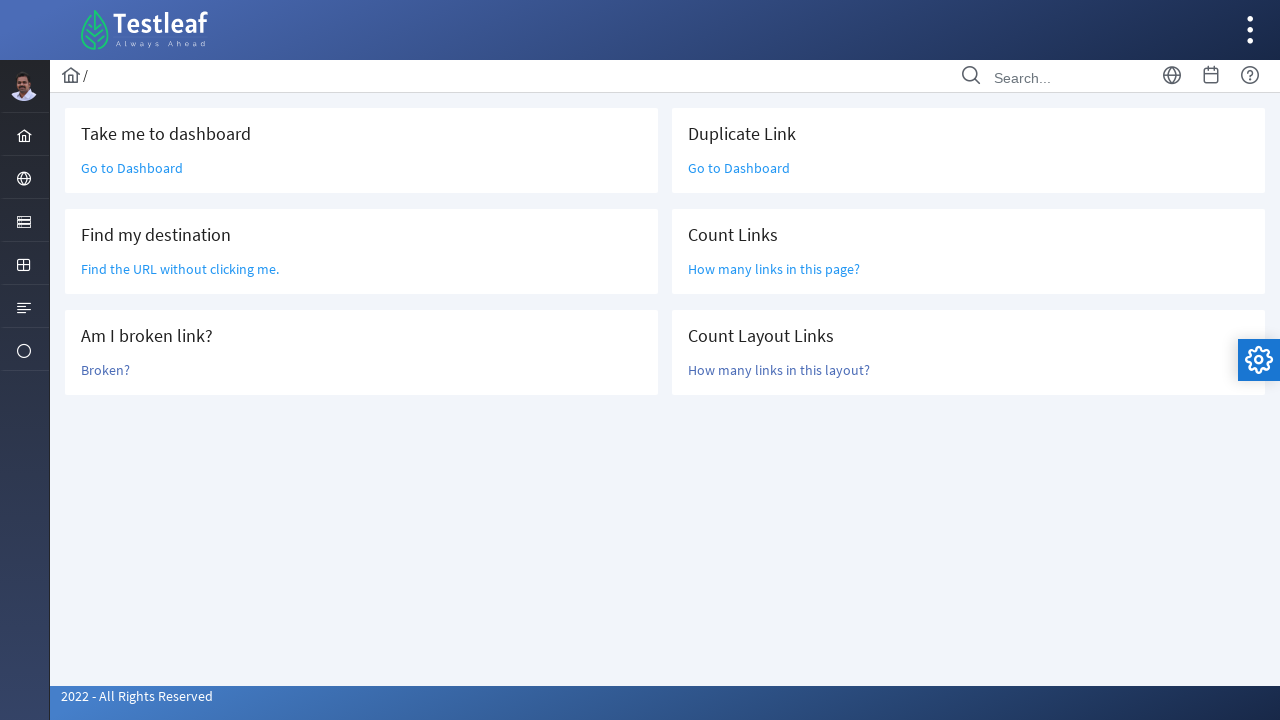

Navigated to link testing page
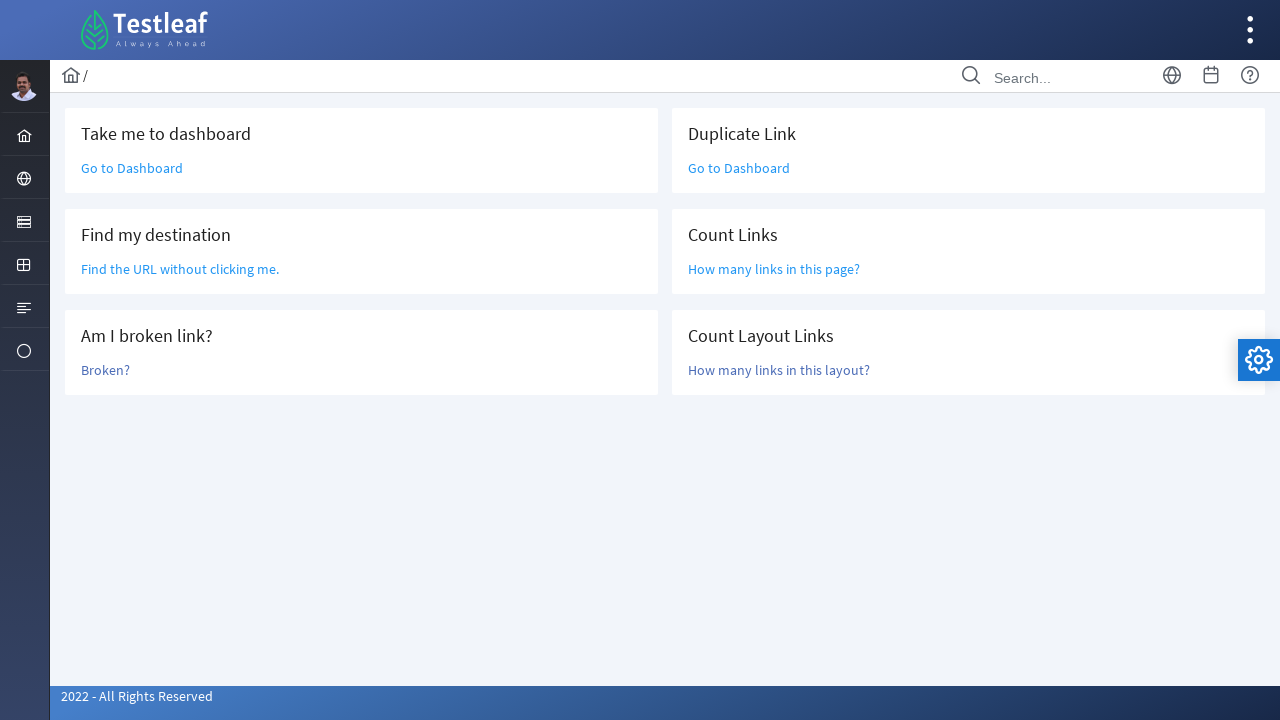

Clicked link containing 'Go to' text using partial text matching at (132, 168) on a:has-text('Go to')
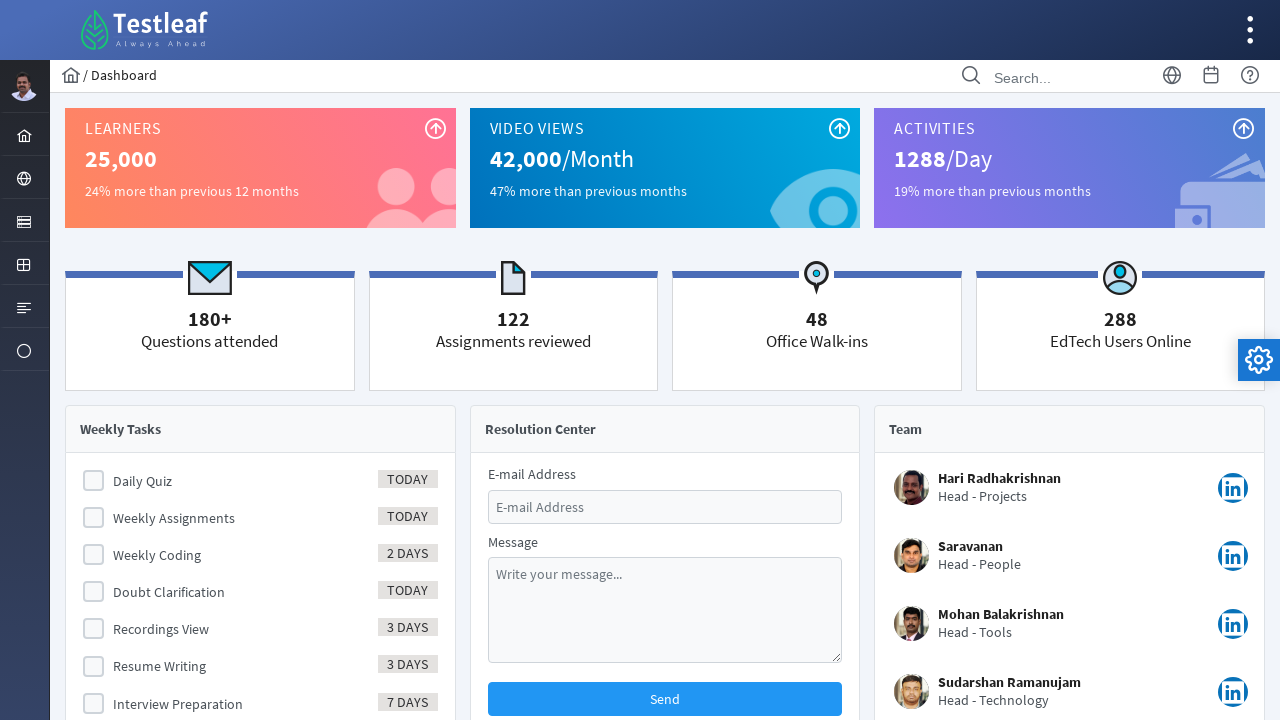

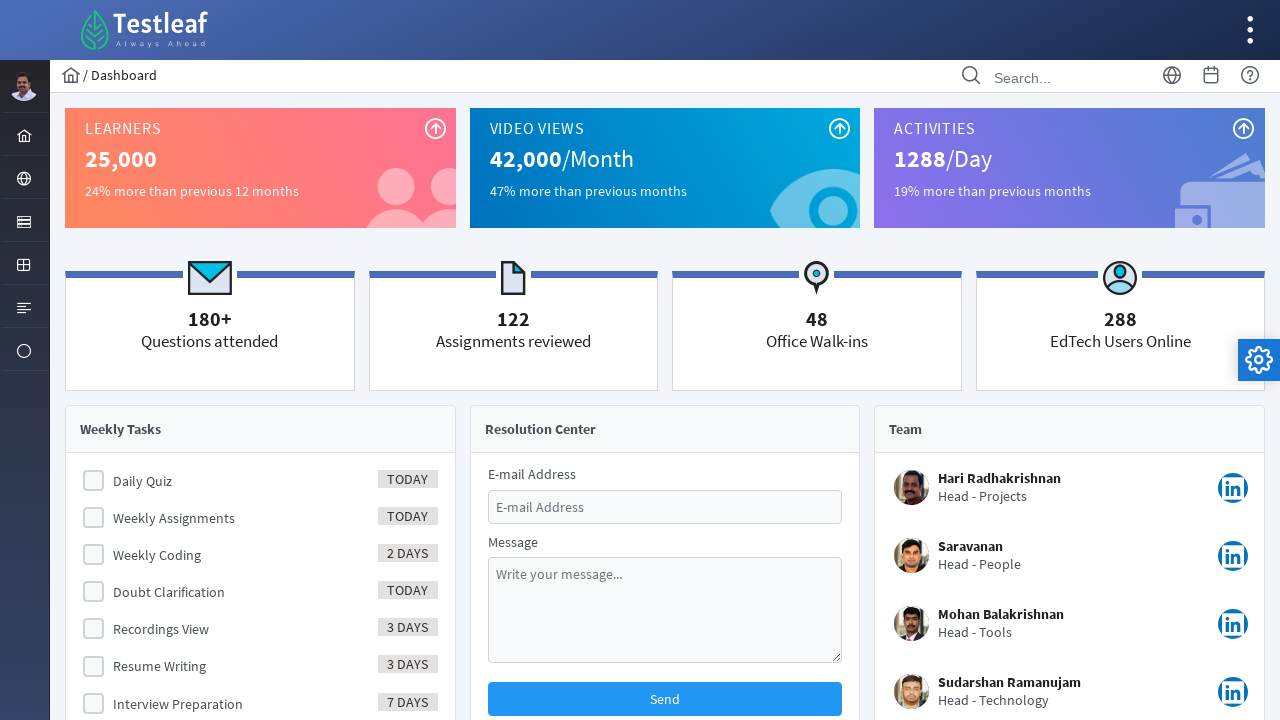